Tests window handle functionality by clicking a button to open a new window, filling out a form in the child window with personal information, and then interacting with the main window.

Starting URL: https://www.hyrtutorials.com/p/window-handles-practice.html

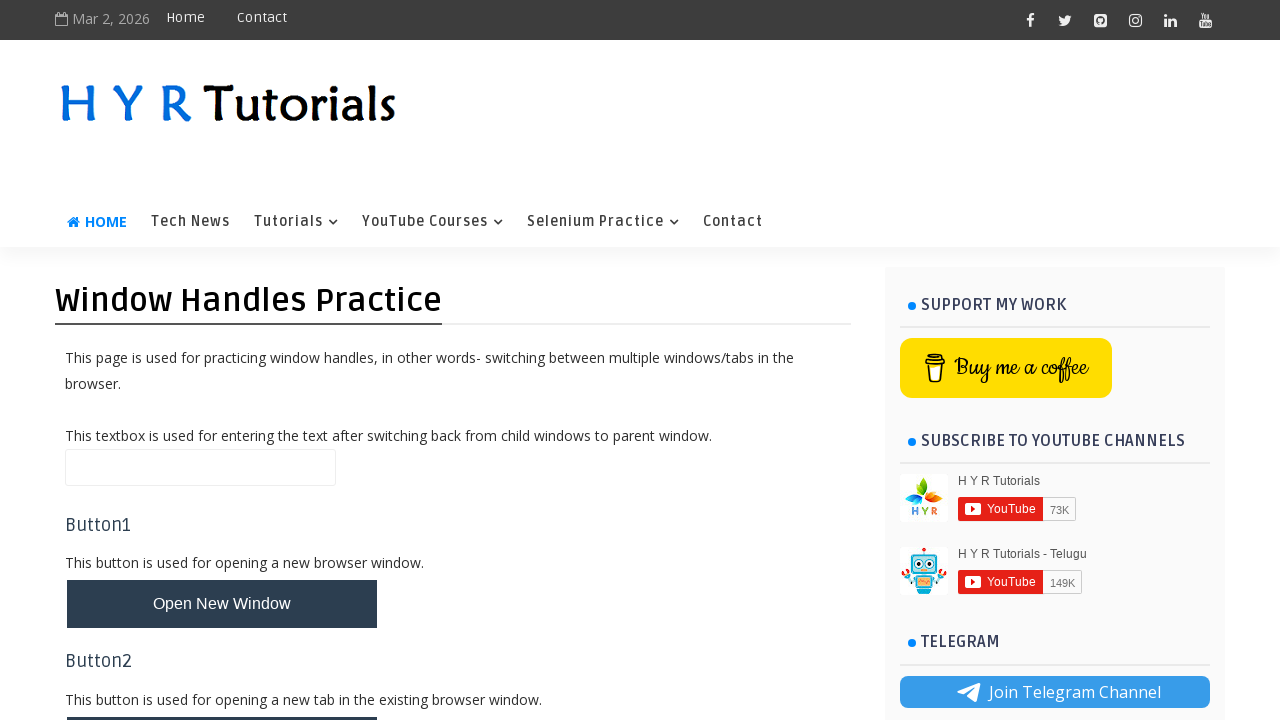

Clicked button to open new window at (222, 604) on #newWindowBtn
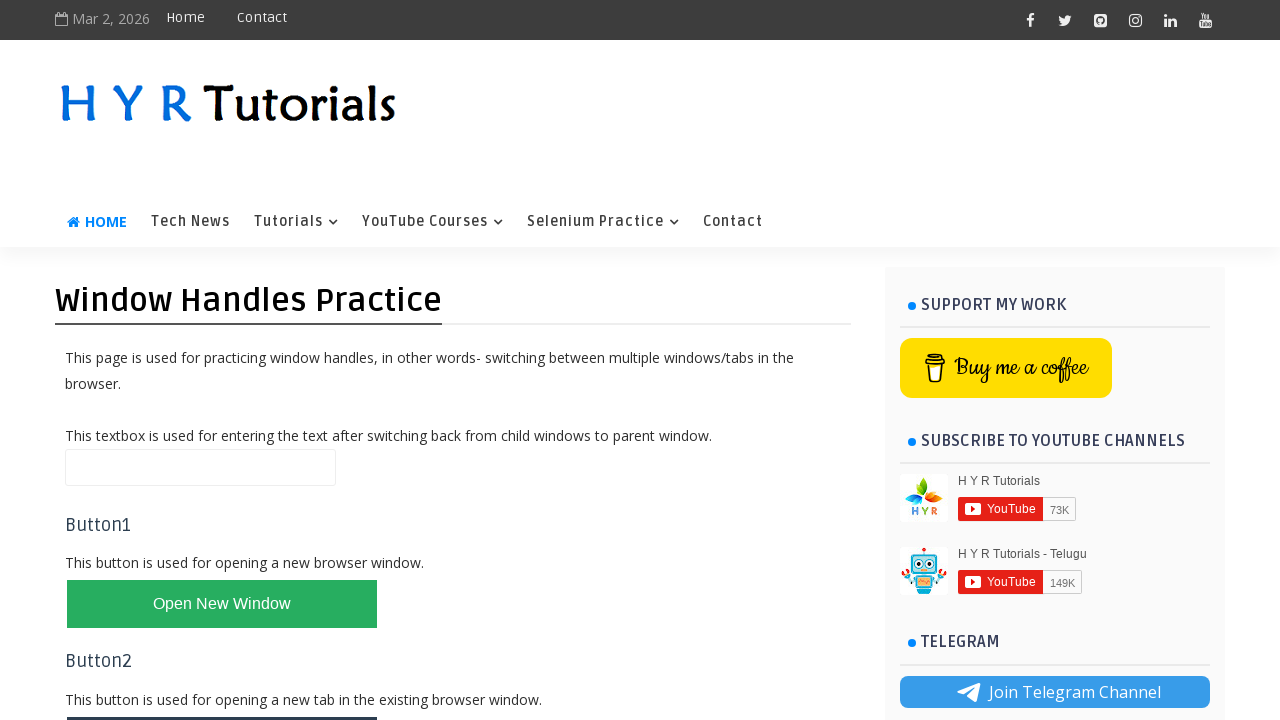

New window opened and retrieved
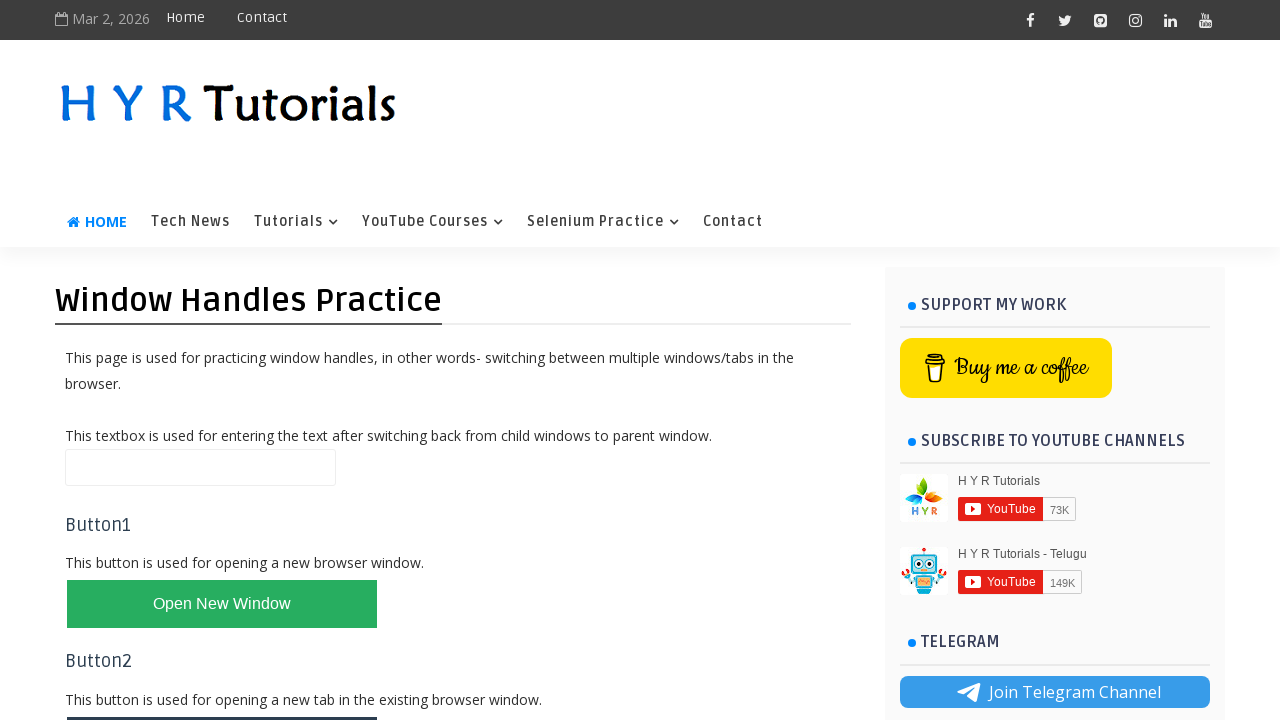

New window page loaded
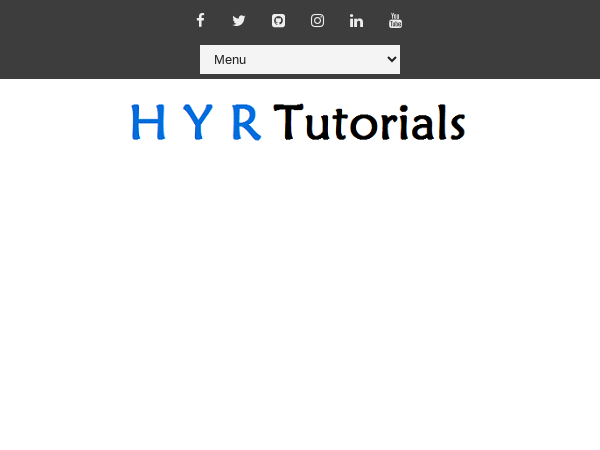

Filled first name field with 'Sunil Kumar' in child window on input#firstName
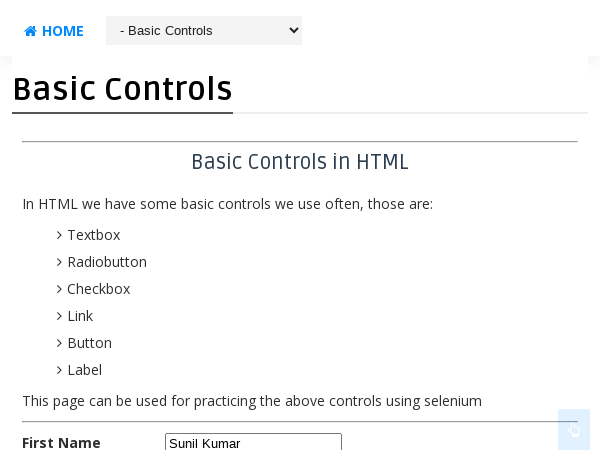

Filled last name field with 'Matangi' in child window on input#lastName
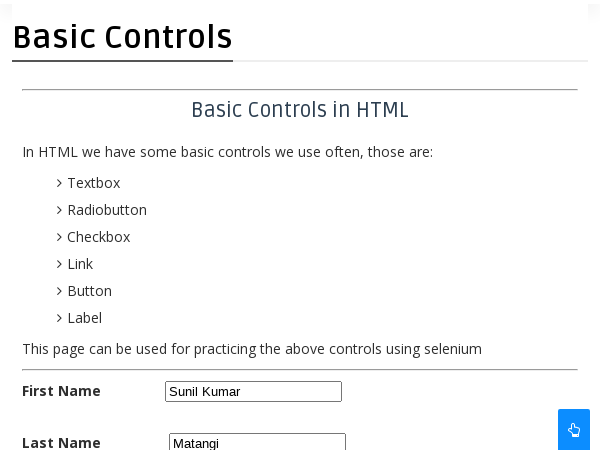

Selected female radio button in child window at (242, 225) on #femalerb
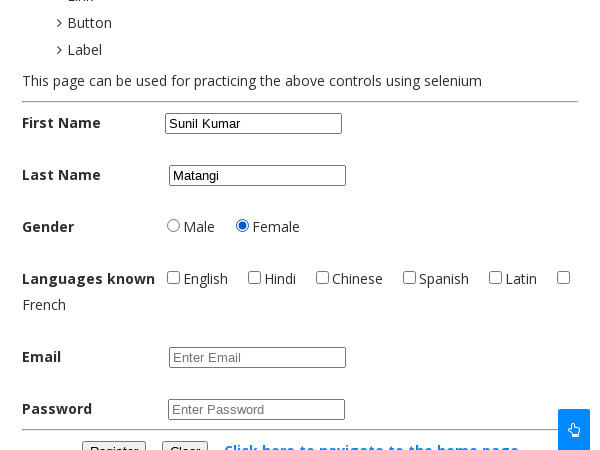

Checked French language checkbox in child window at (564, 277) on input#frenchchbx
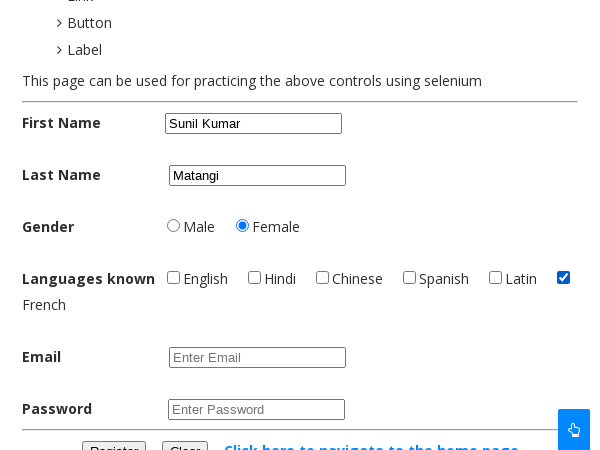

Closed child window
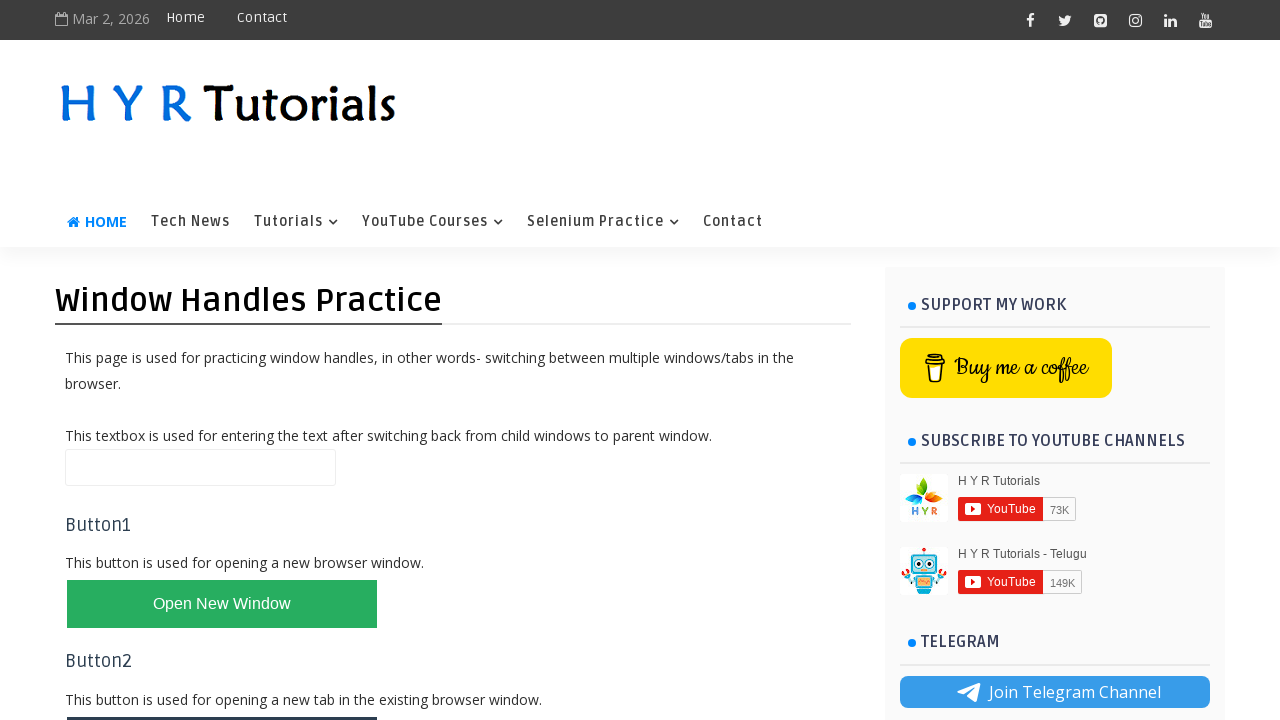

Filled name field with 'This is COOL STUFF' in main window on input#name
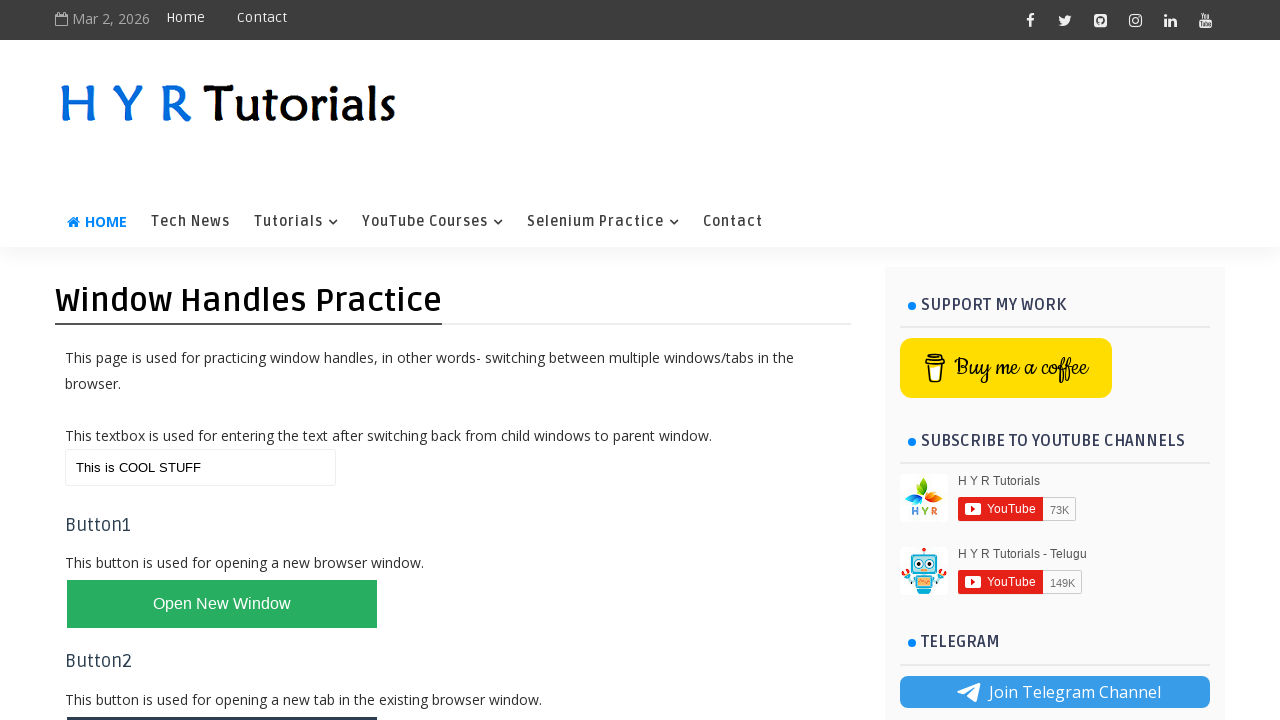

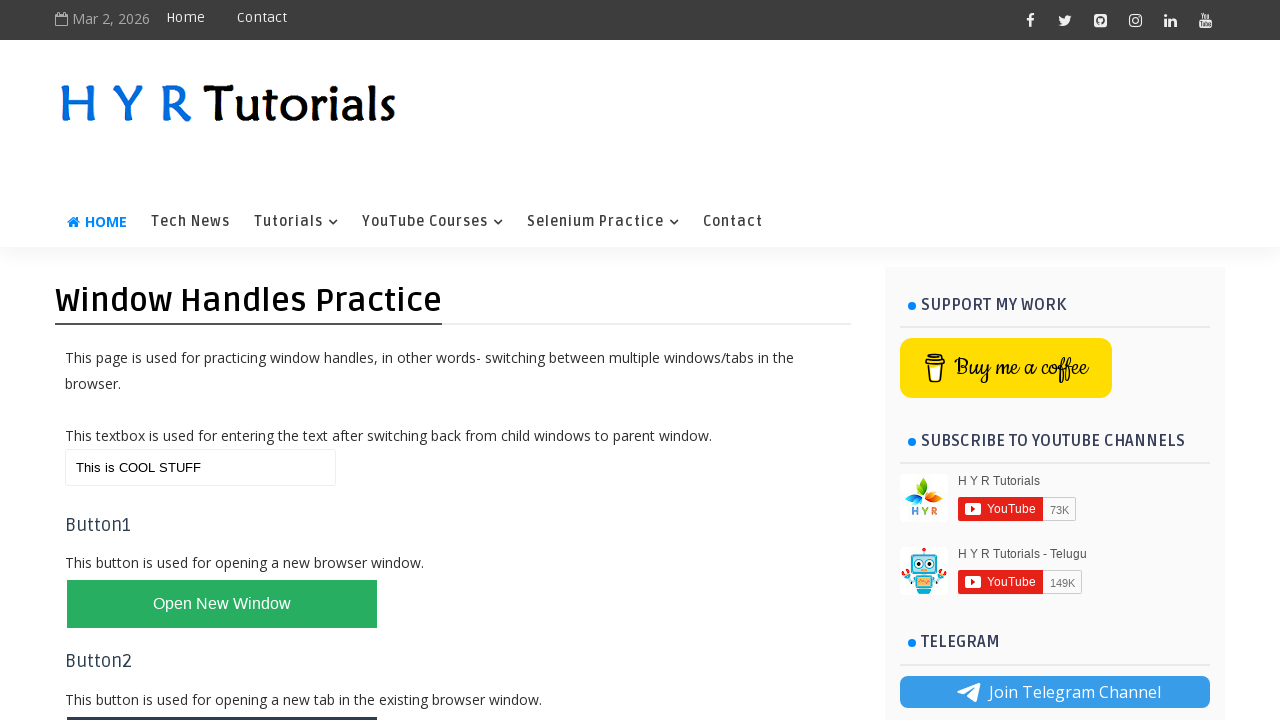